Navigates to a Pop Mart product page and verifies the page loads by checking the title

Starting URL: https://www.popmart.com/gb/products/1064/THE-MONSTERS-Big-into-Energy-Series-Vinyl-Plush-Pendant-Blind-Box

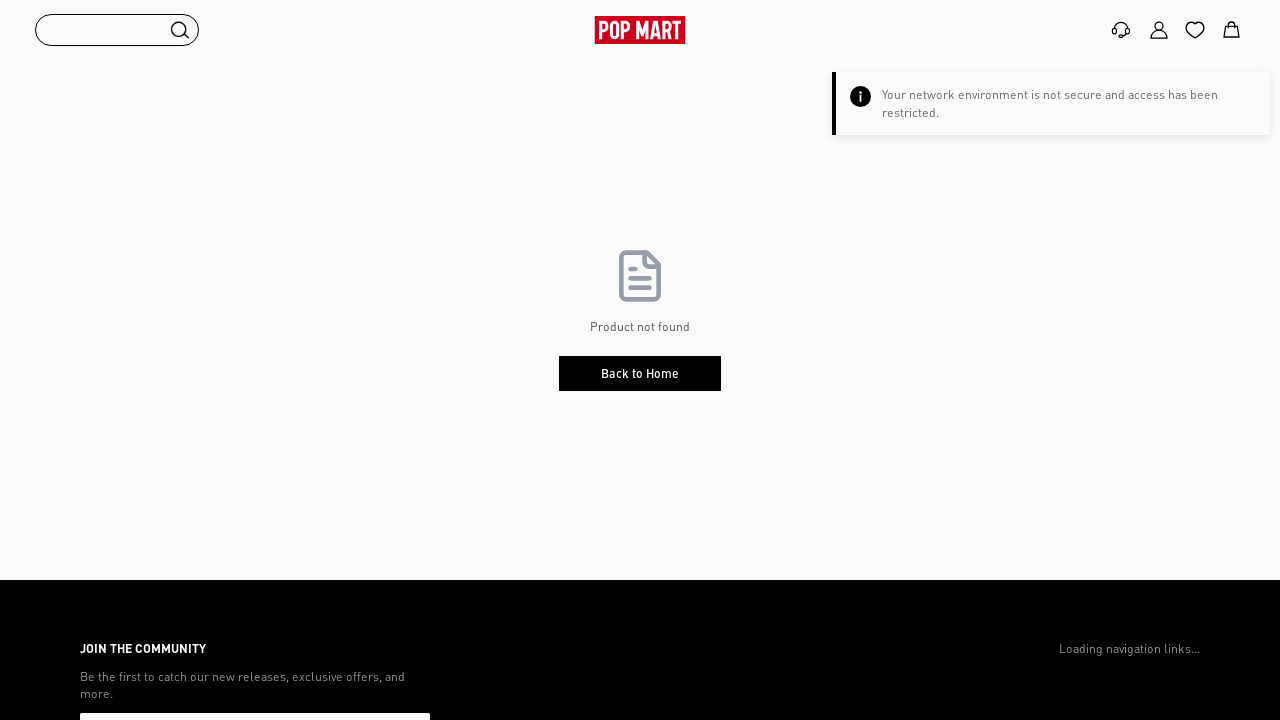

Page DOM content loaded
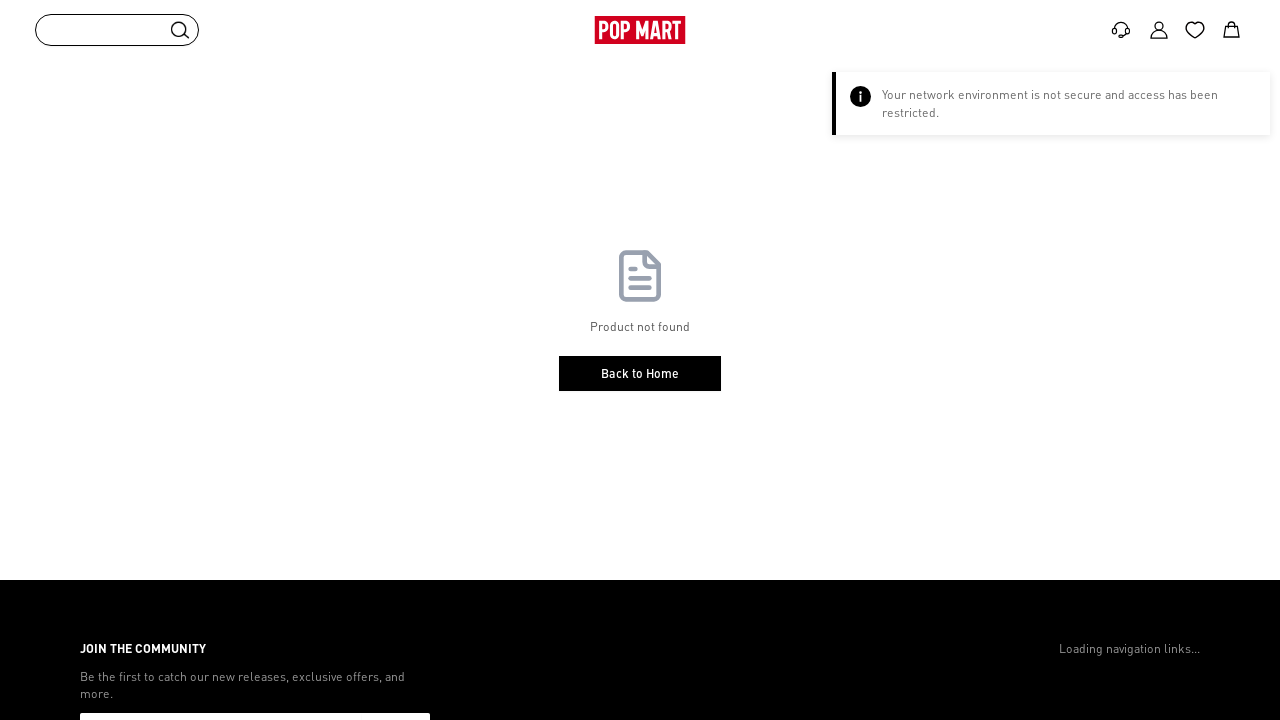

Body element is present on the page
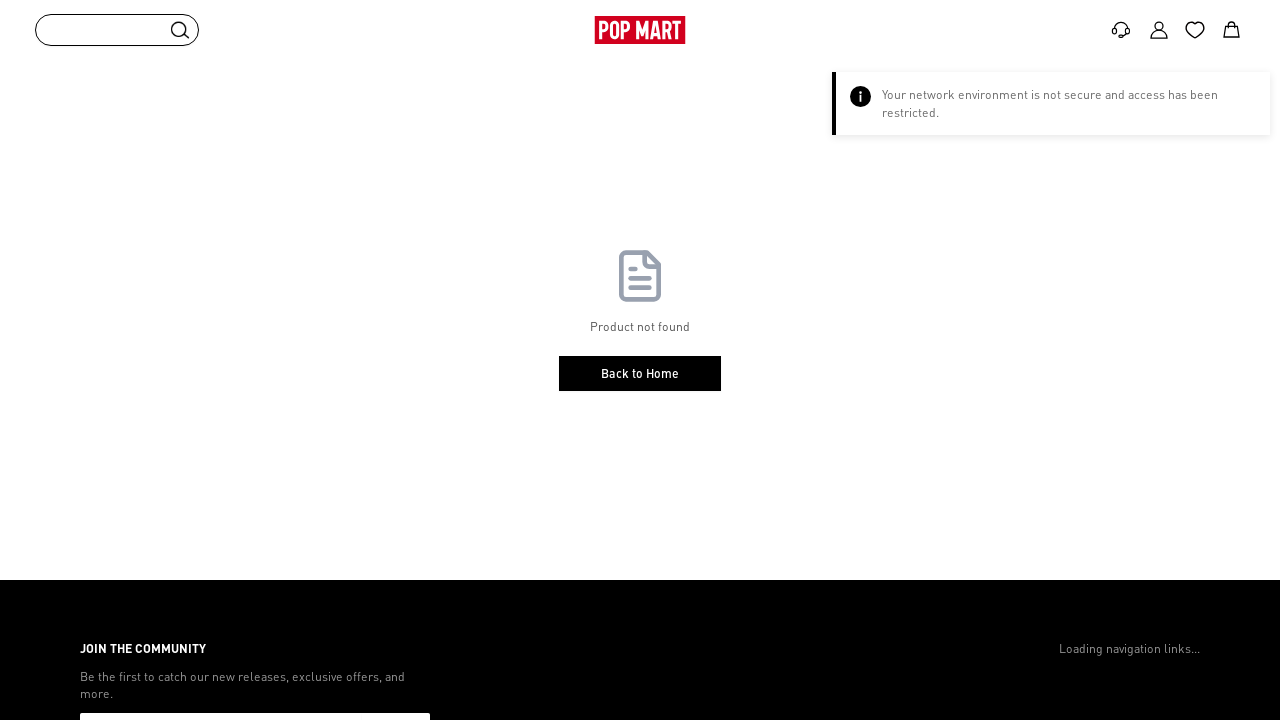

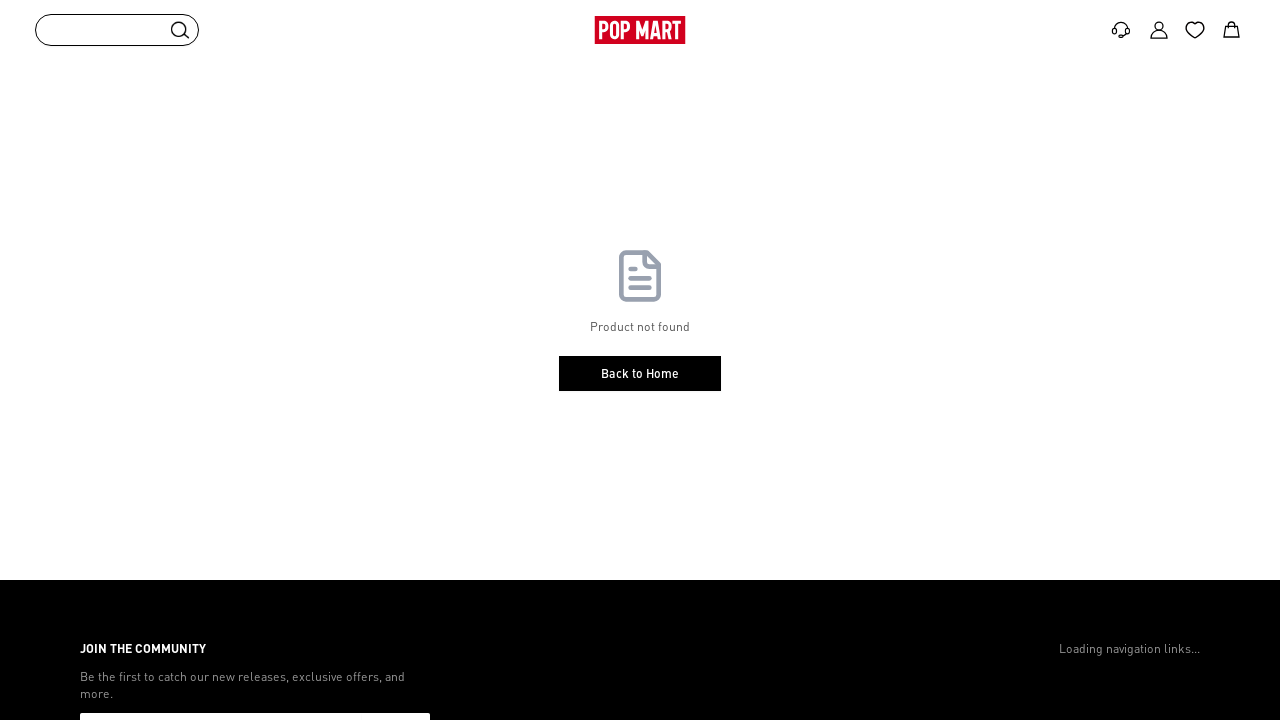